Tests the practice registration form by filling in personal details (first name, last name, invalid email, gender, phone) and submitting to verify email validation behavior

Starting URL: https://demoqa.com/automation-practice-form

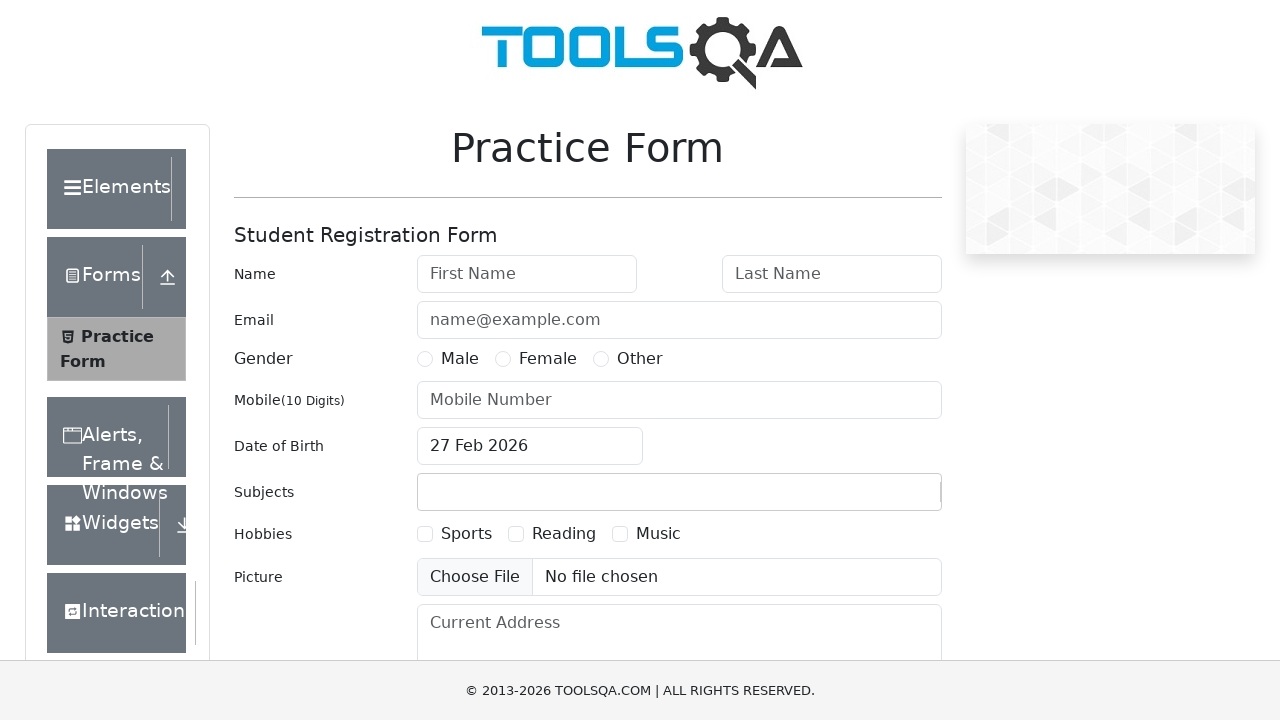

Filled first name field with 'trinh' on #firstName
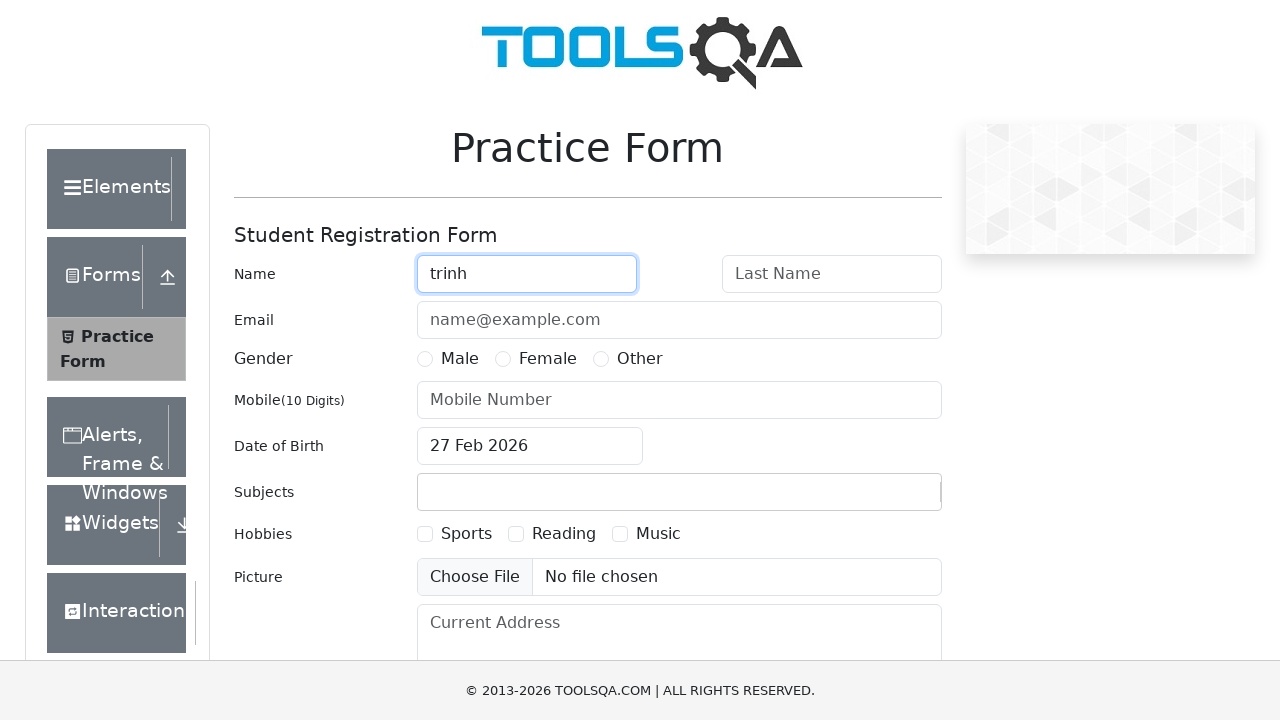

Filled last name field with 'ng' on #lastName
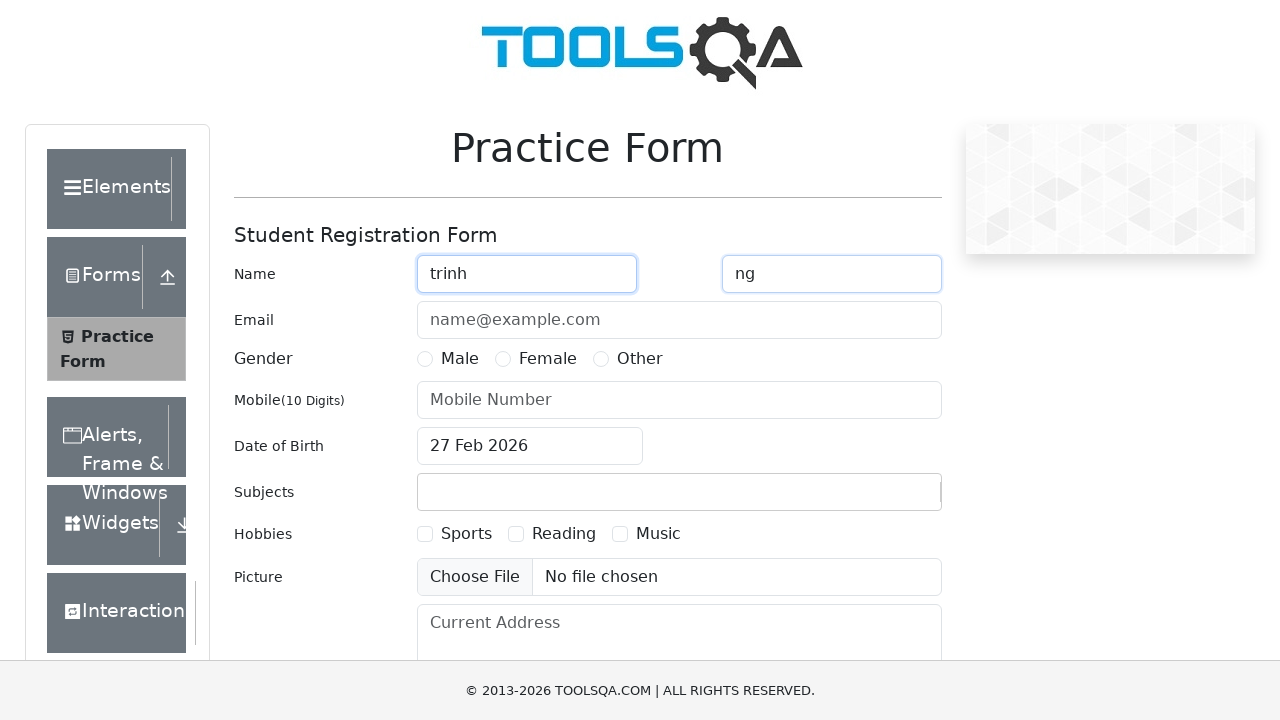

Filled email field with invalid email 'fghhj' on #userEmail
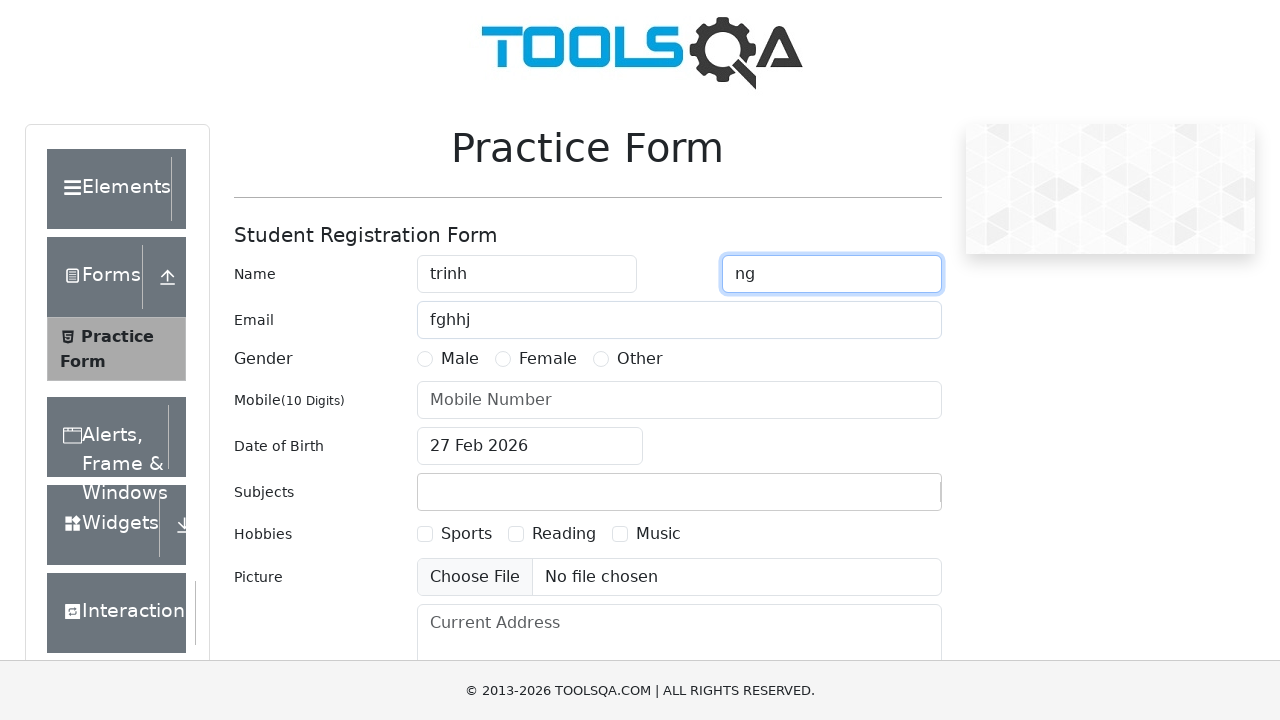

Selected Male gender option at (460, 359) on label[for='gender-radio-1']
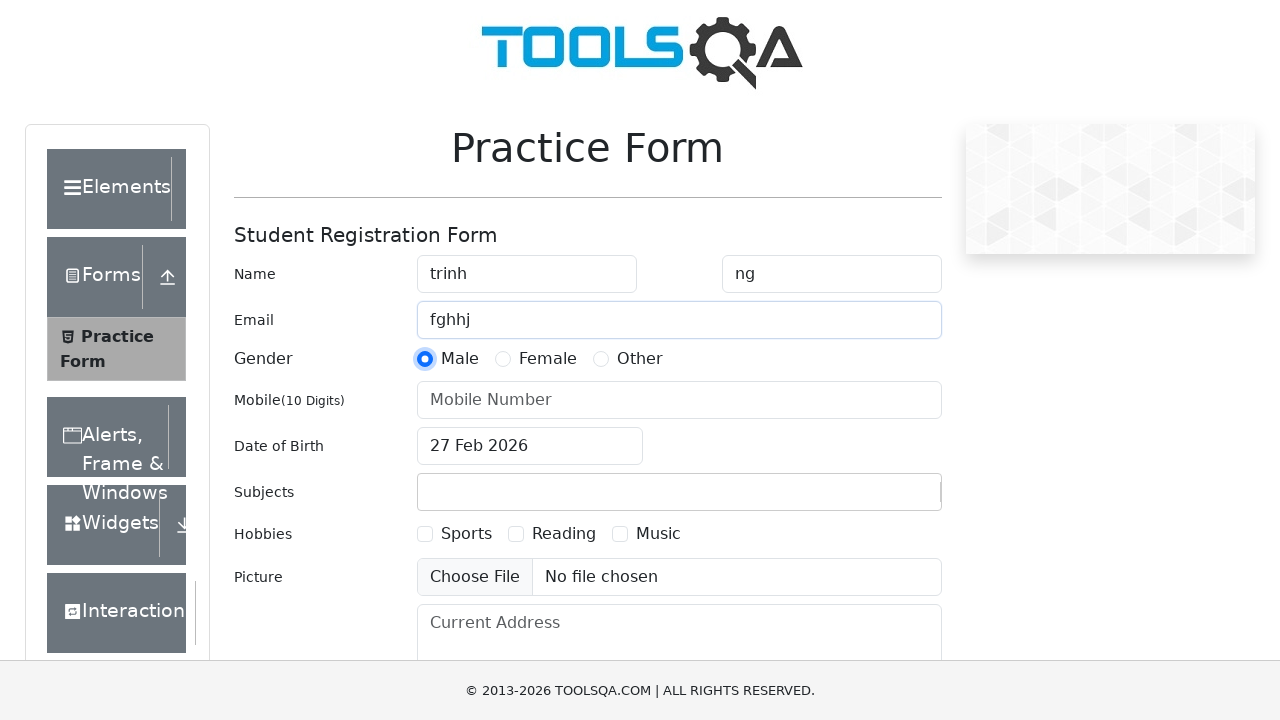

Filled phone number field with '0123456789' on #userNumber
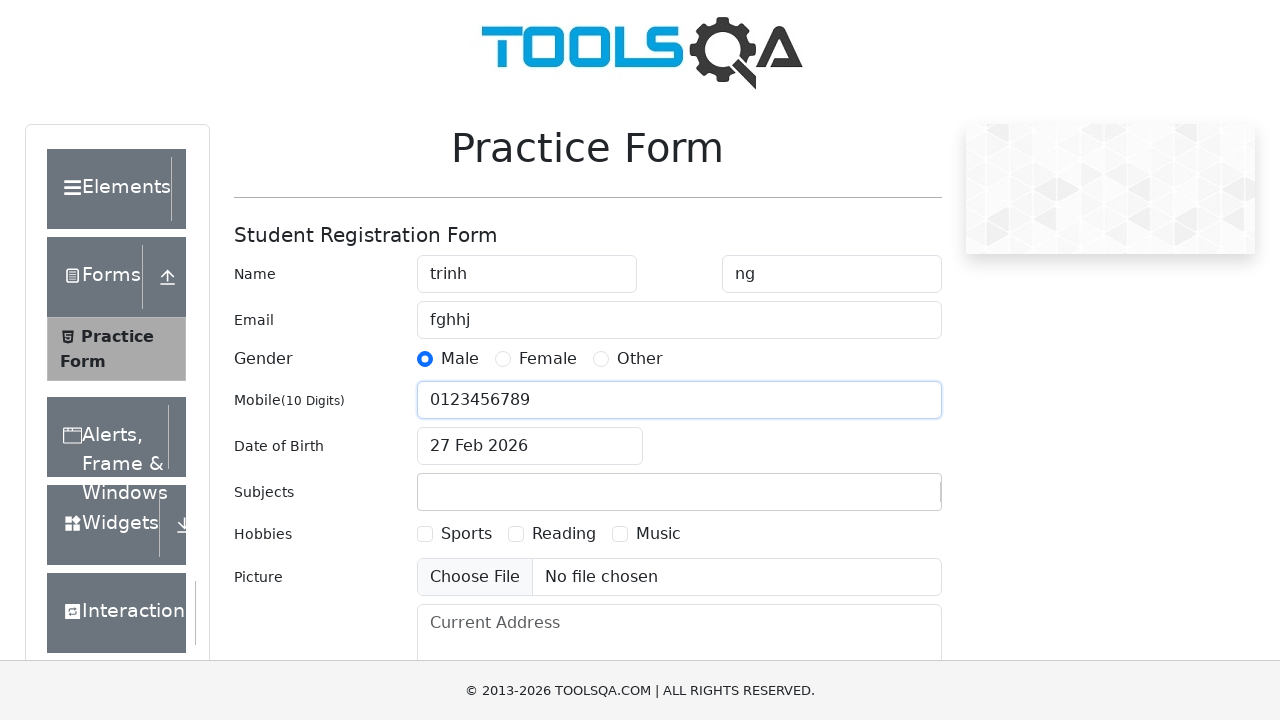

Scrolled submit button into view
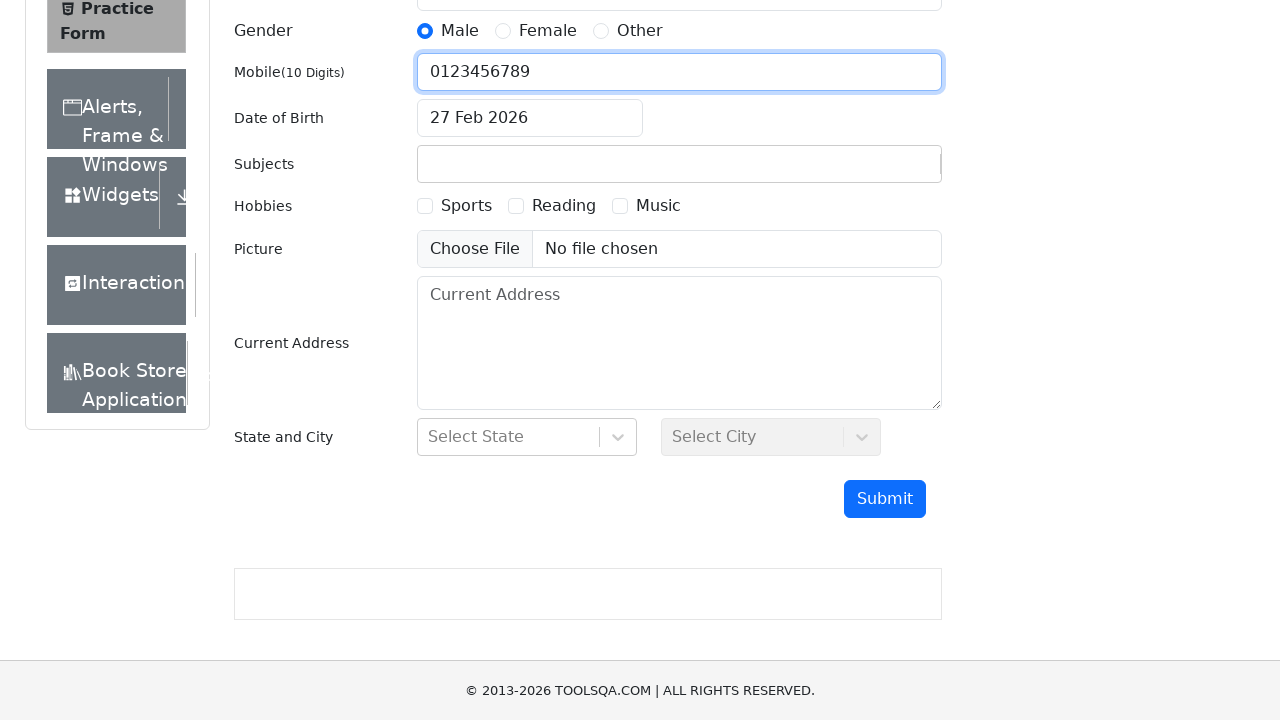

Clicked submit button to submit form at (885, 499) on #submit
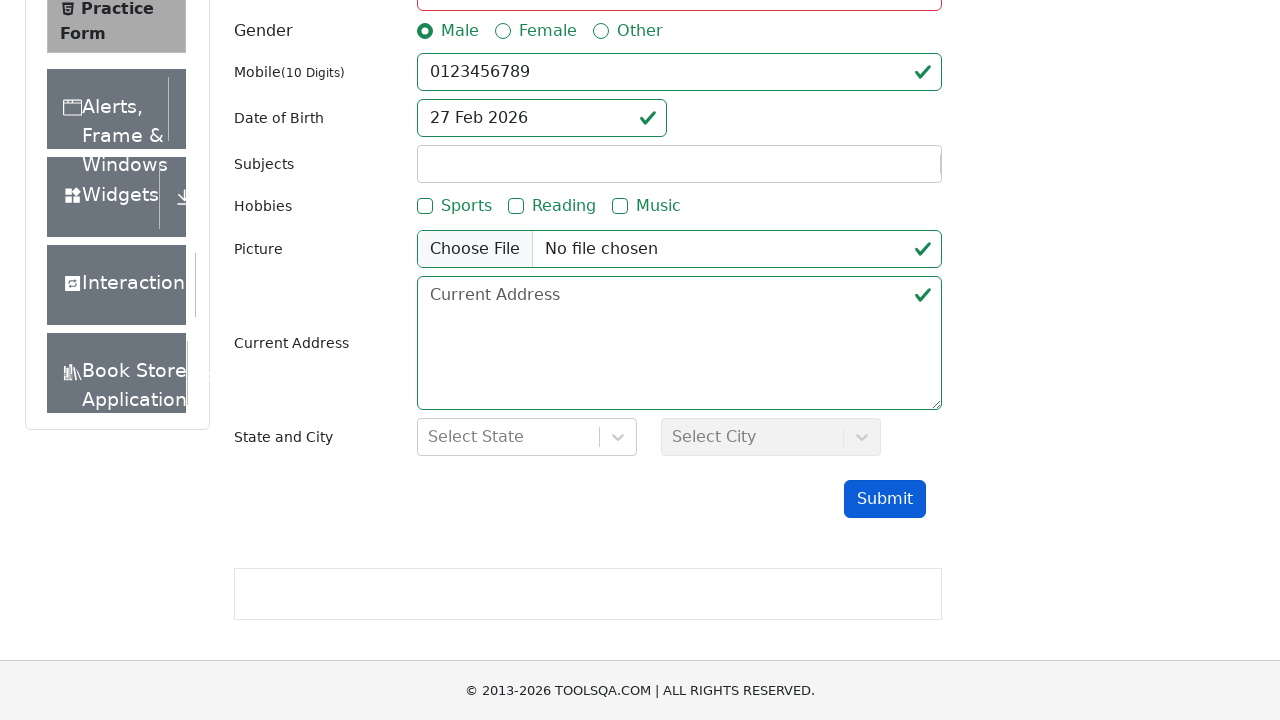

Waited 2 seconds for form processing
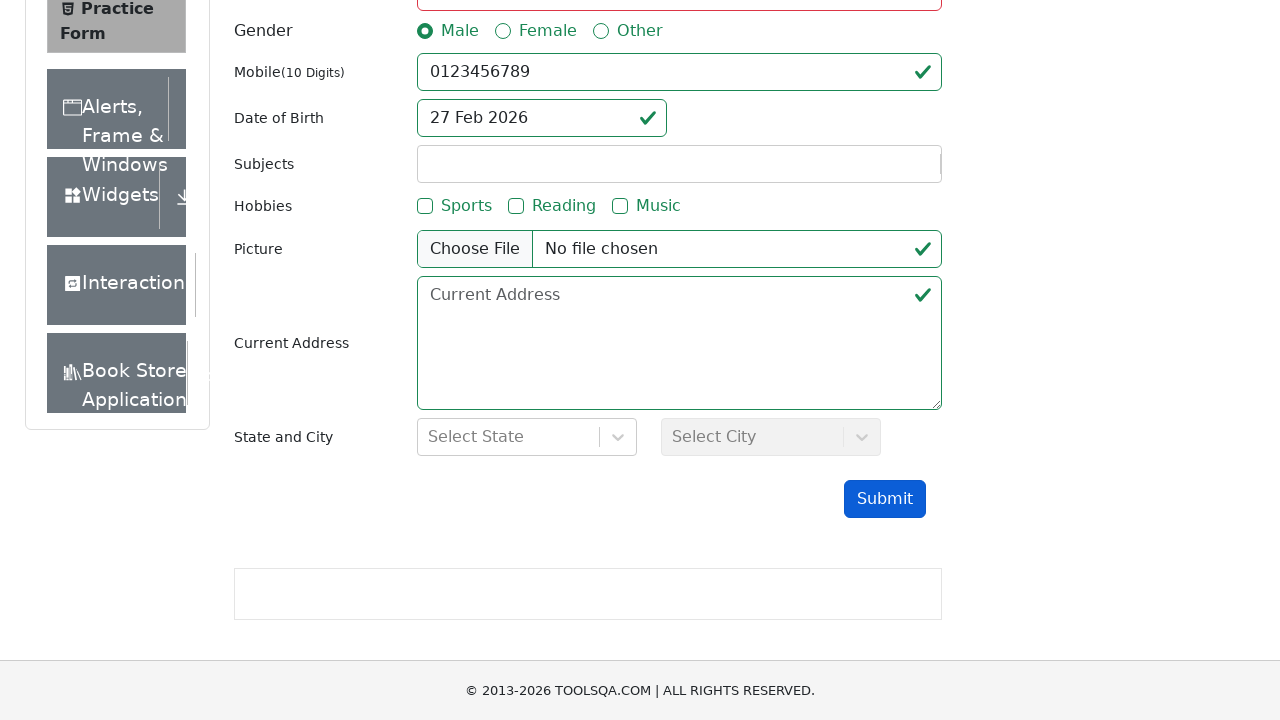

Email field is present and visible for validation verification
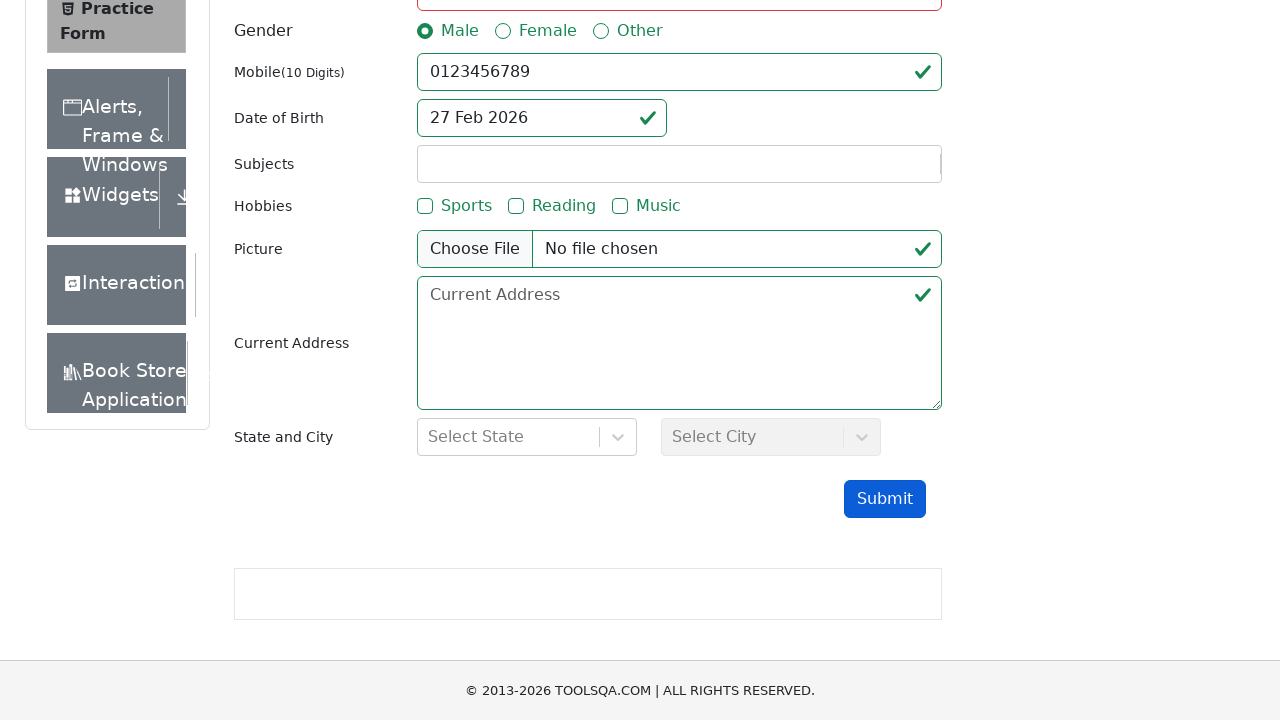

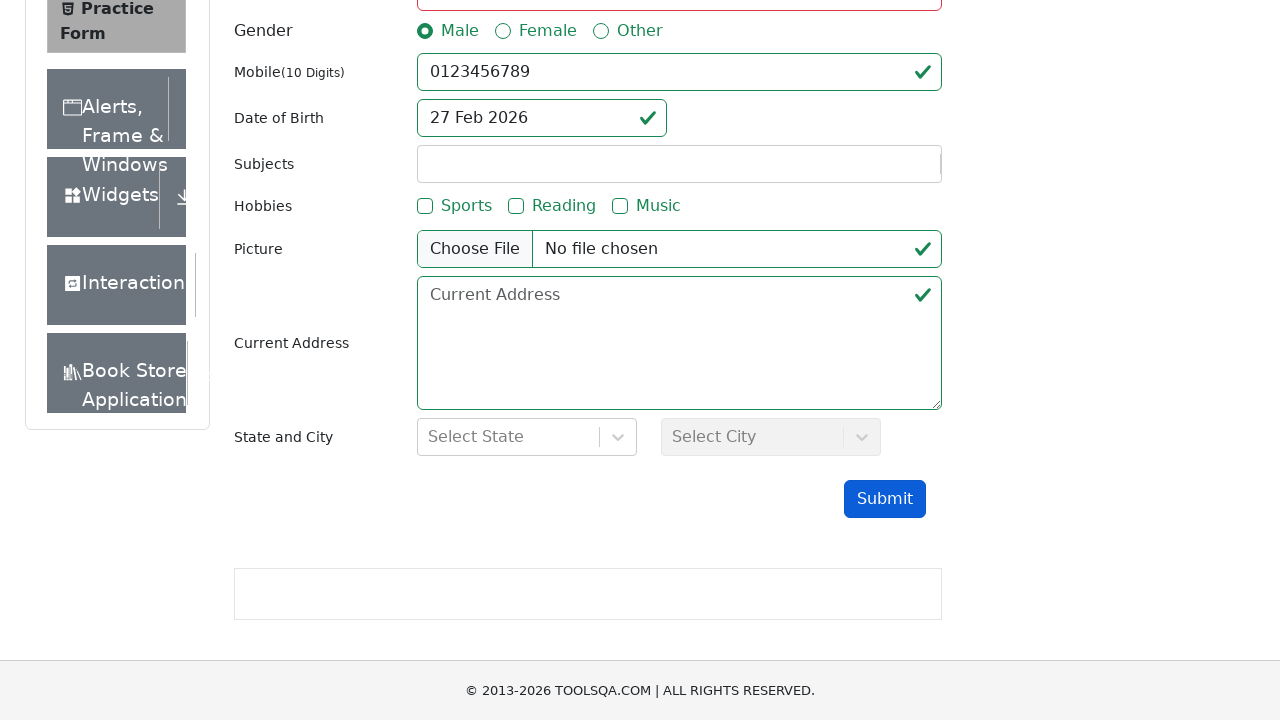